Tests JavaScript alert functionality by clicking alert button, accepting the alert, and verifying success message

Starting URL: http://practice.cydeo.com/javascript_alerts

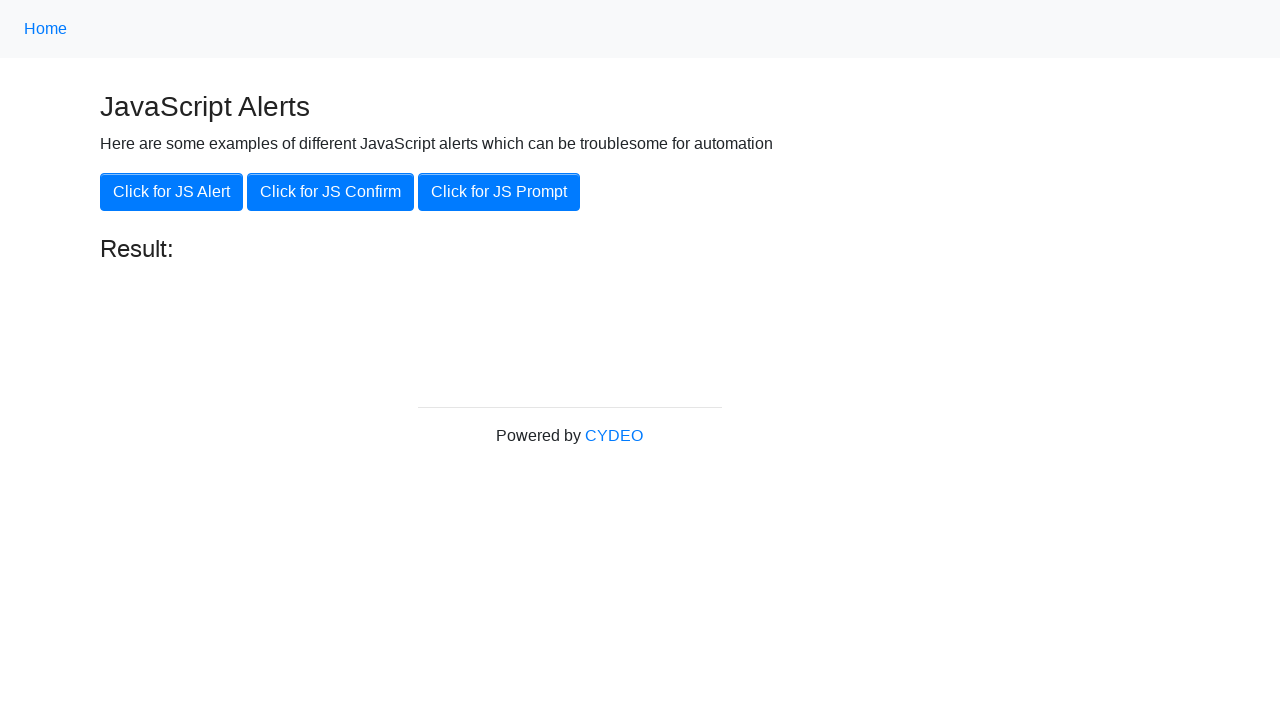

Clicked the JavaScript alert button at (172, 192) on xpath=//button[@onclick='jsAlert()']
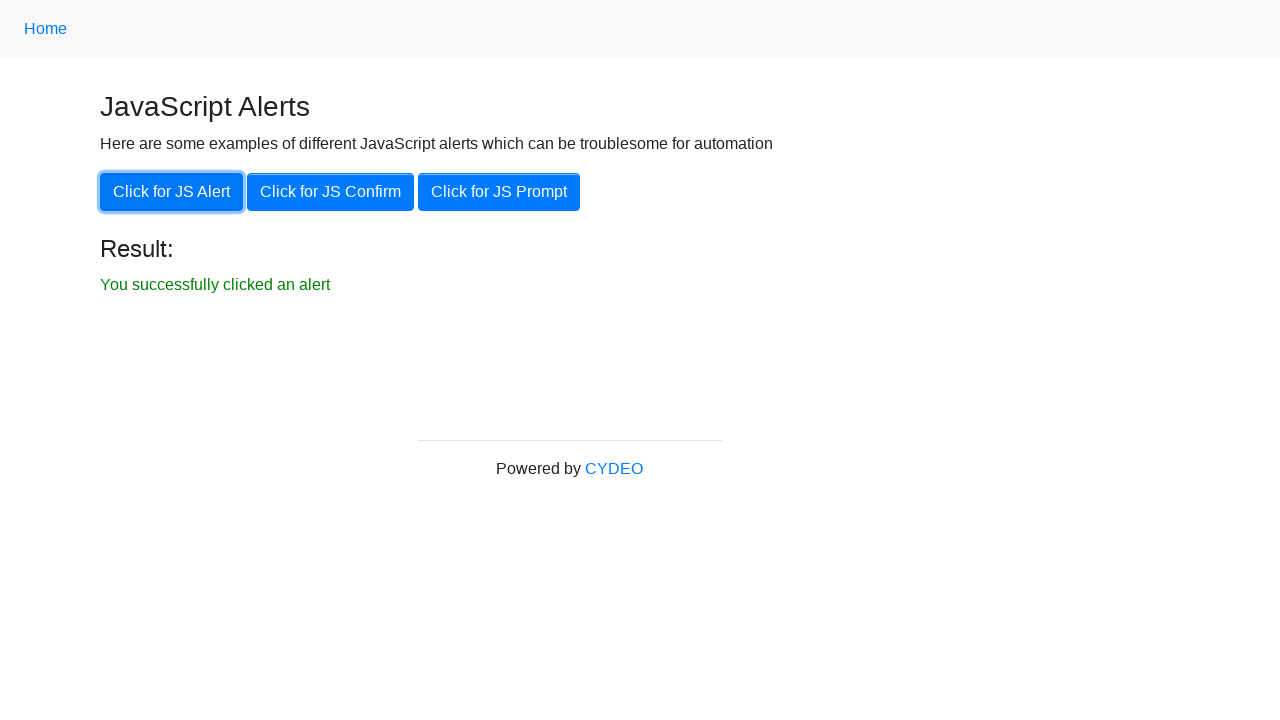

Set up dialog handler to accept alert
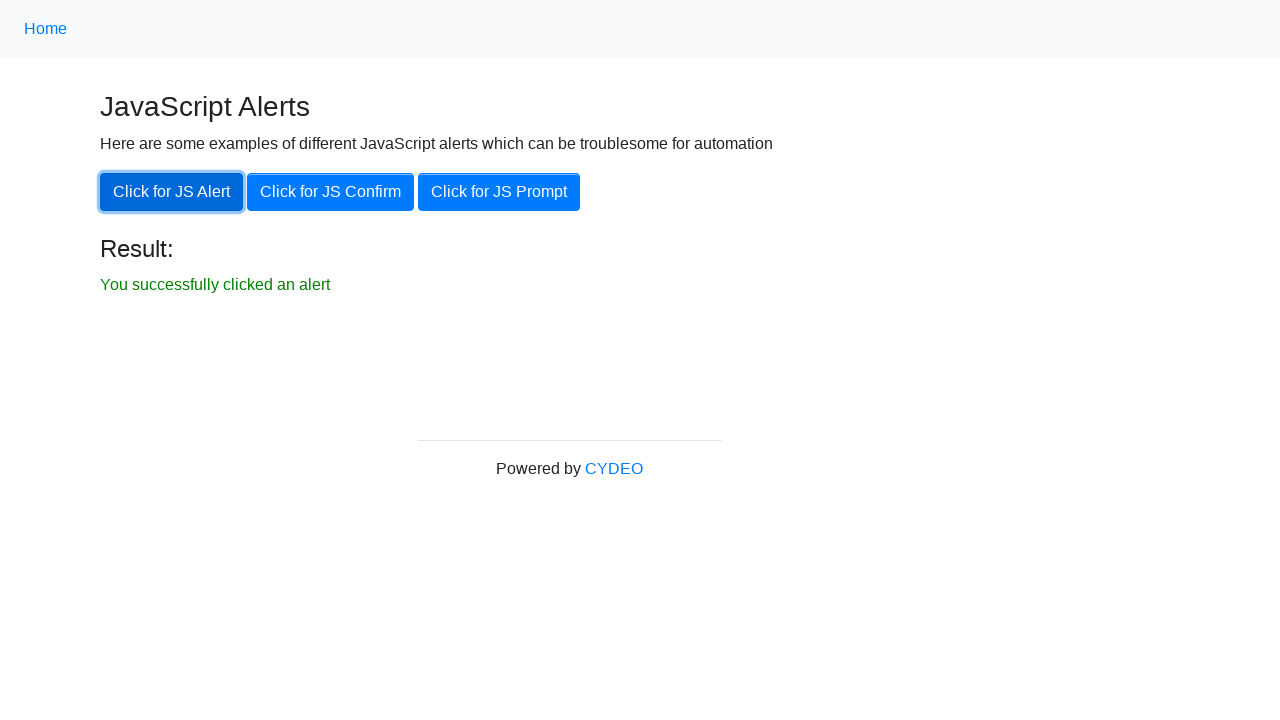

Waited for success message element to appear
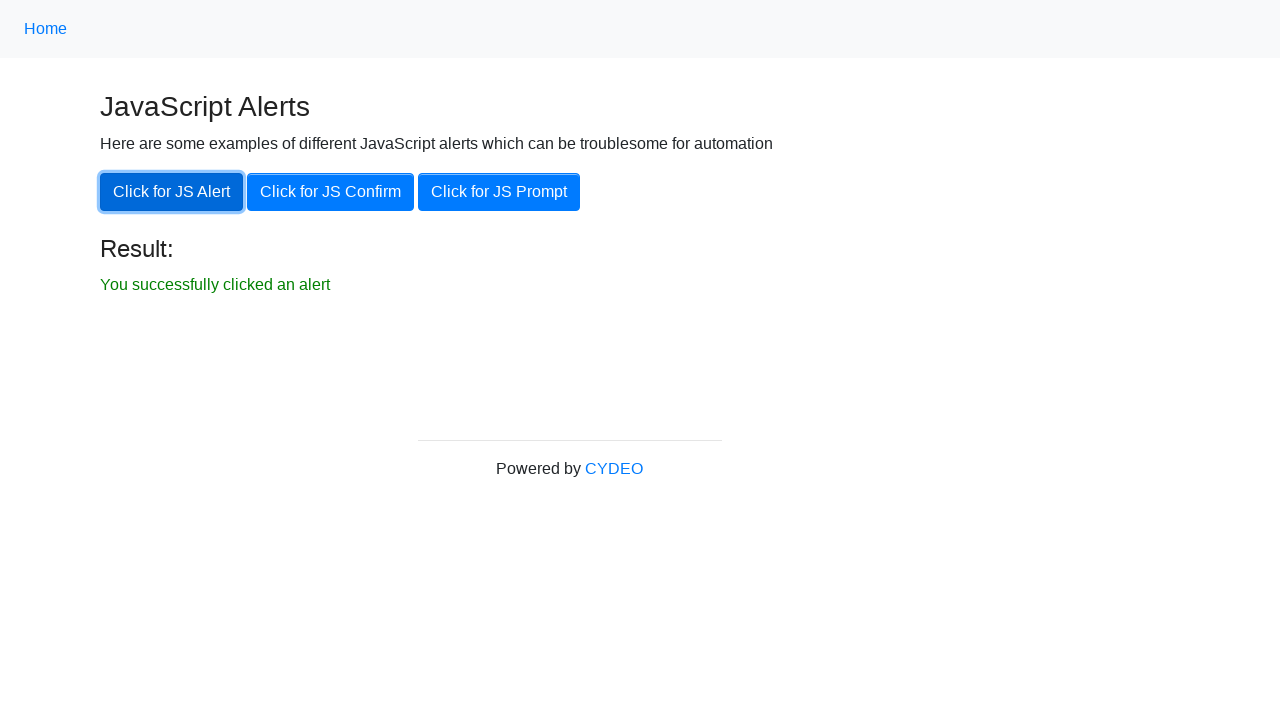

Retrieved success message text
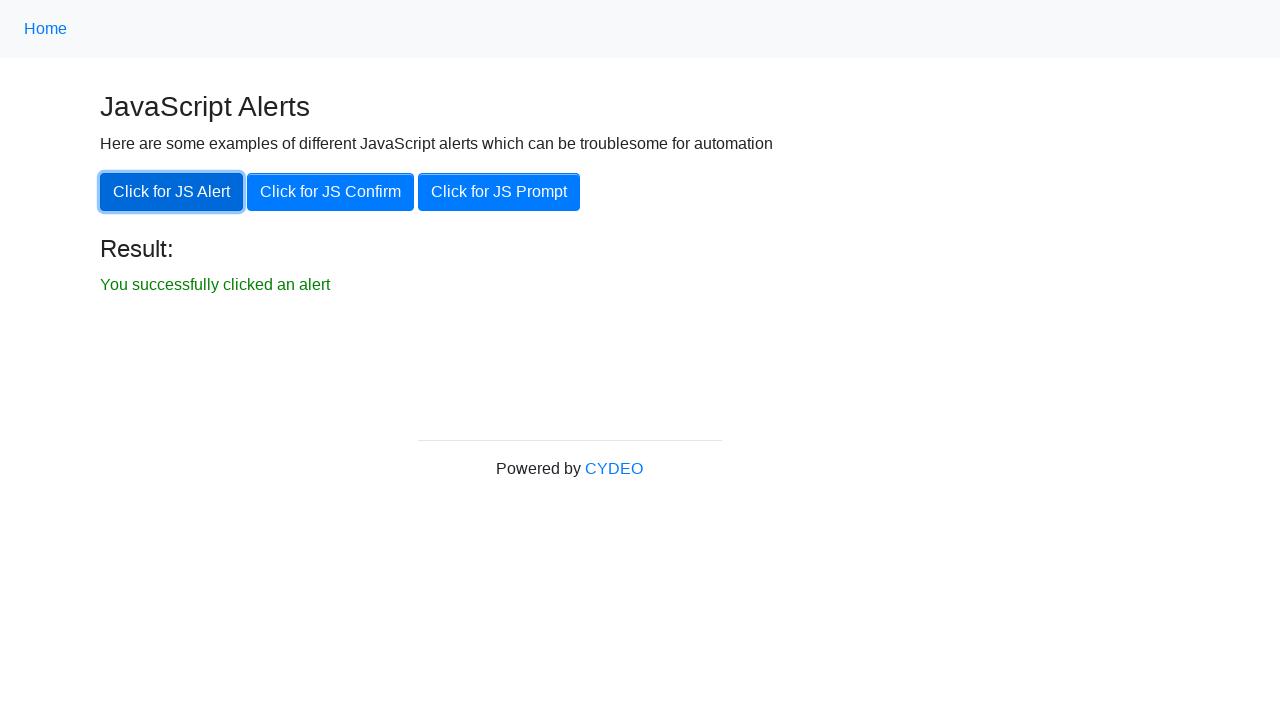

Verified success message text matches expected value
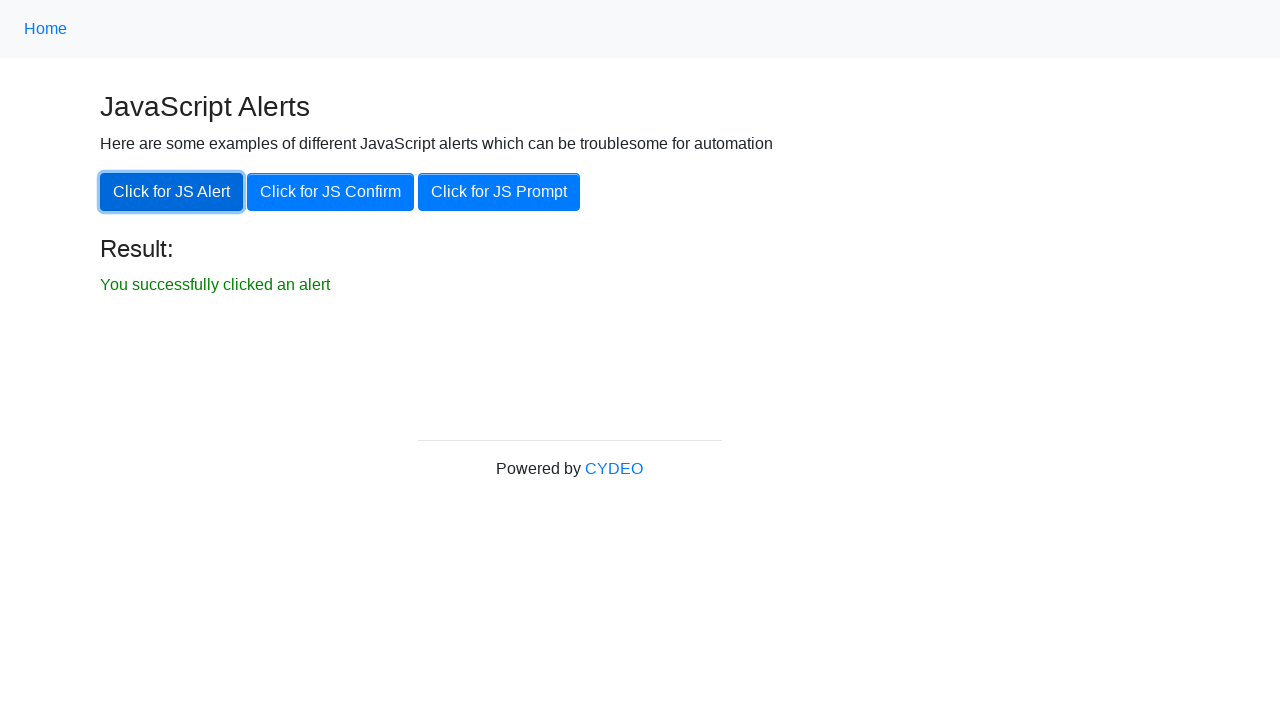

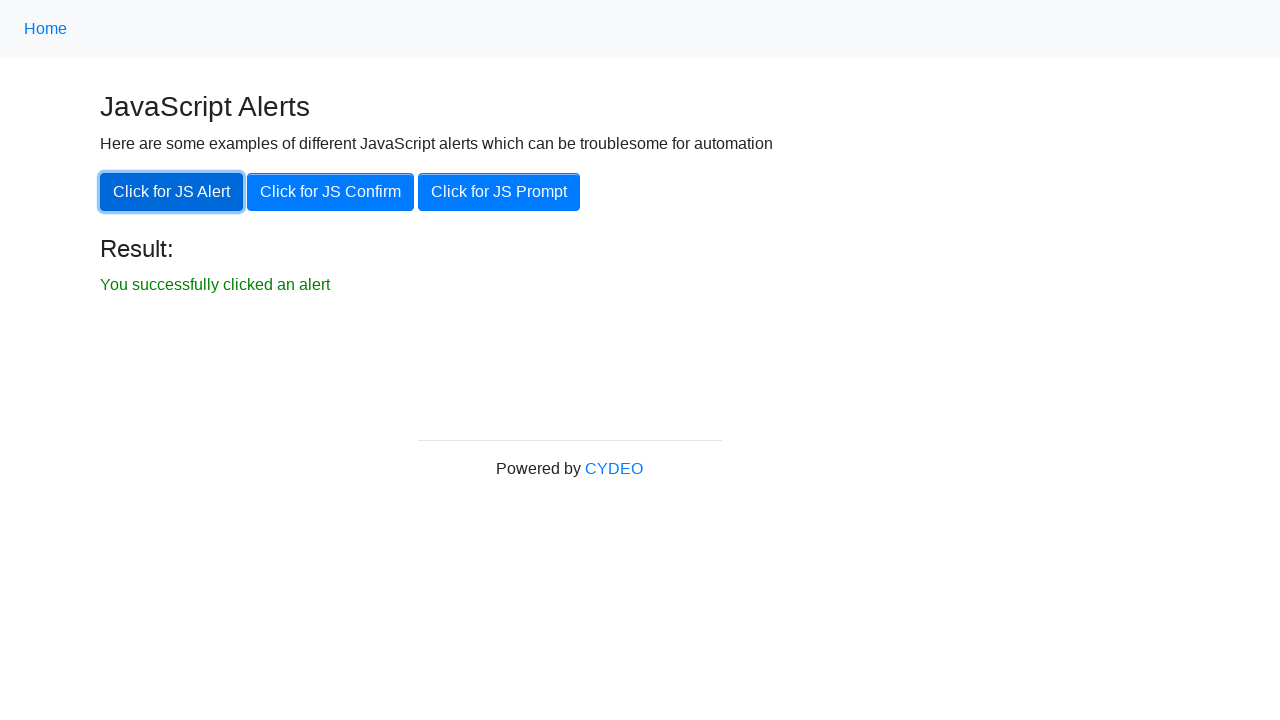